Tests form submission by clicking on the submit form link, filling in first name, last name, and job title fields, then submitting and verifying success message

Starting URL: http://formy-project.herokuapp.com/

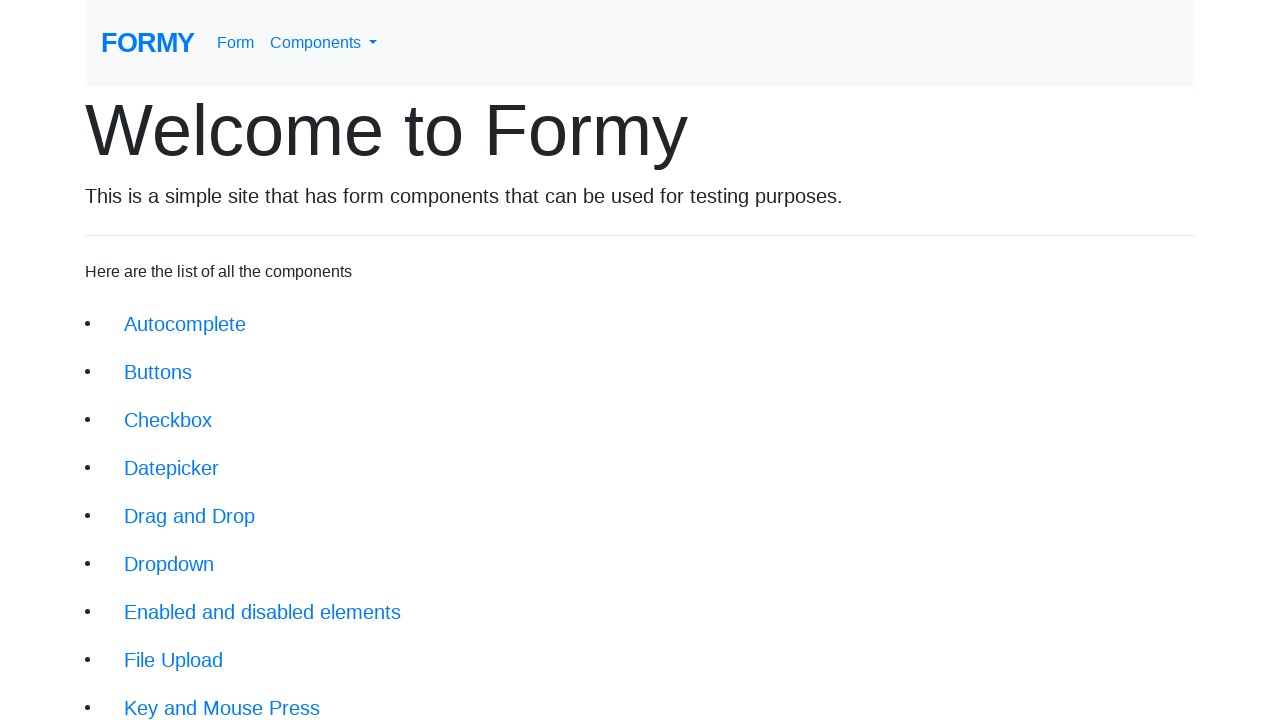

Clicked on submit form link at (216, 696) on body > div > div > li:nth-child(18) > a
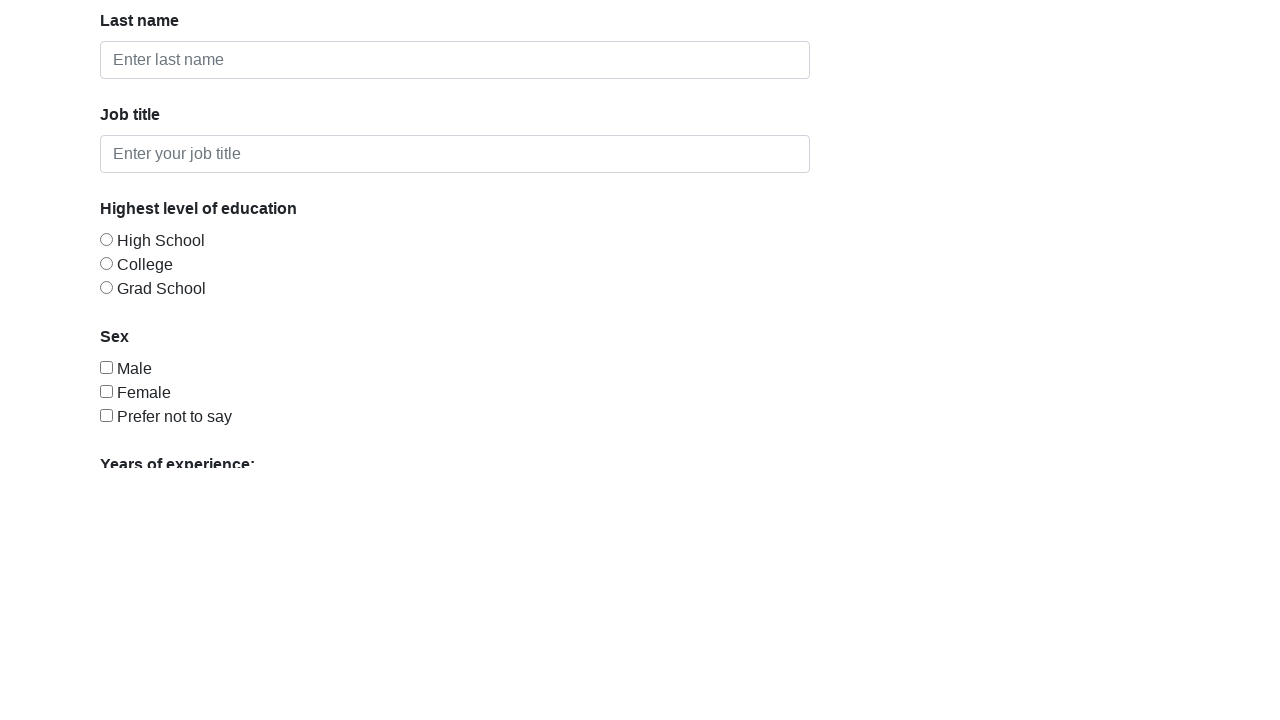

Form page loaded and heading appeared
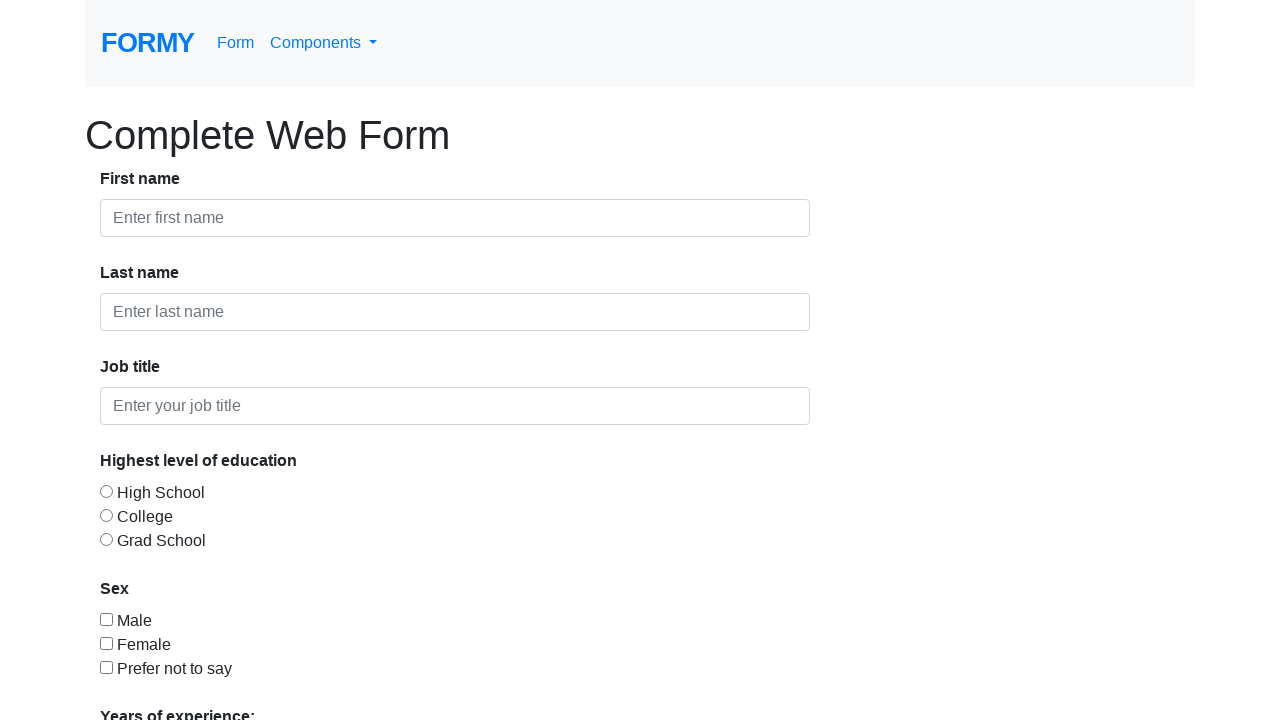

Filled first name field with 'Oguz11' on input[id='first-name']
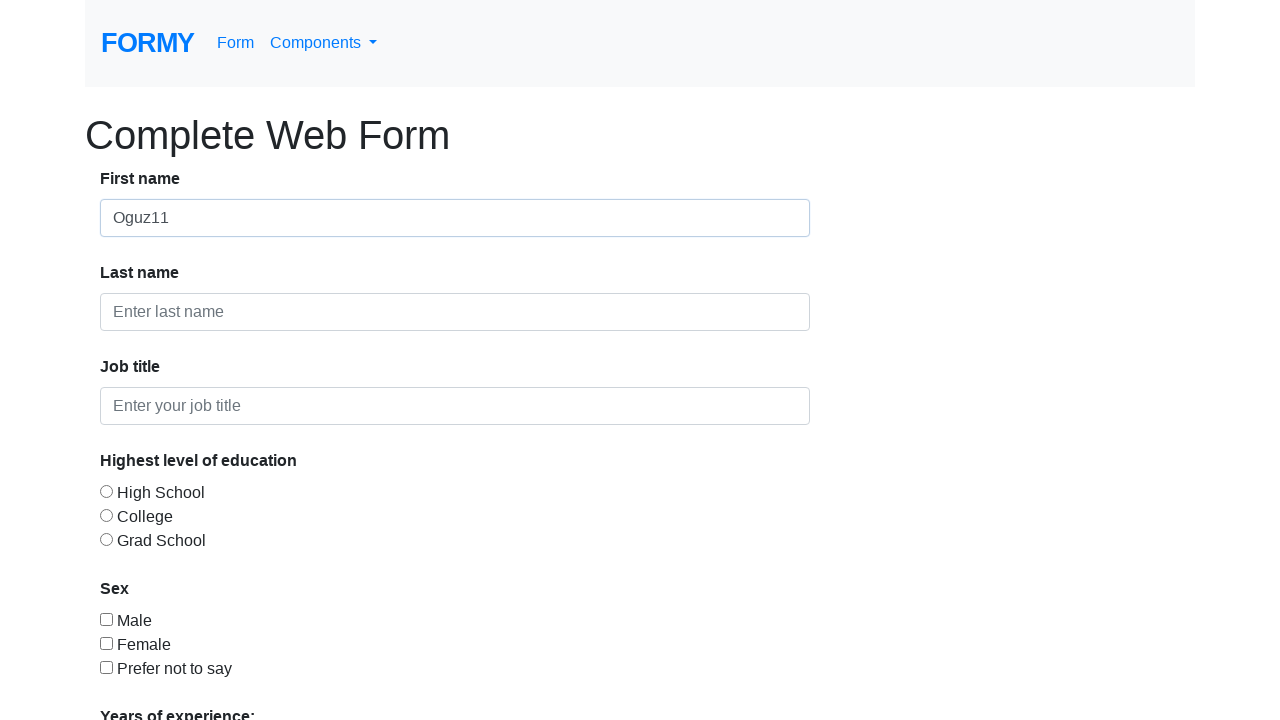

Filled last name field with 'Kaan1' on input[id='last-name']
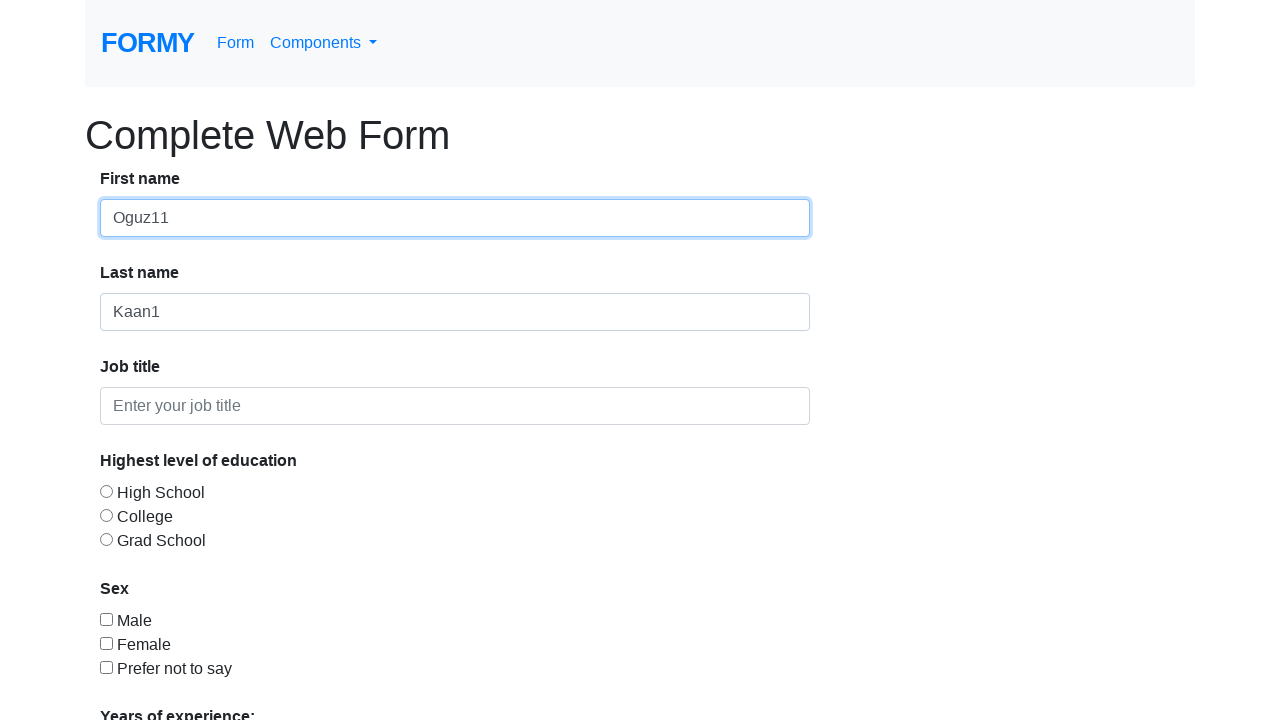

Filled job title field with 'Teacher1' on #job-title
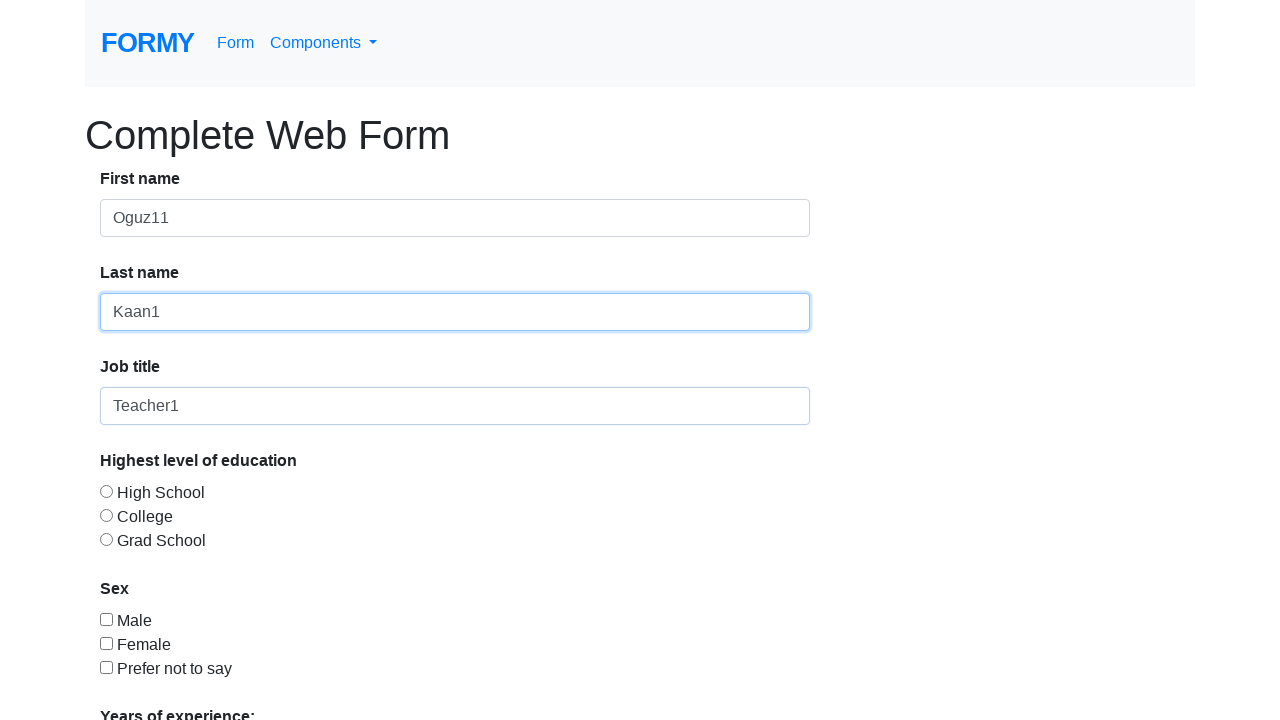

Clicked Submit button to submit the form at (148, 680) on text=Submit
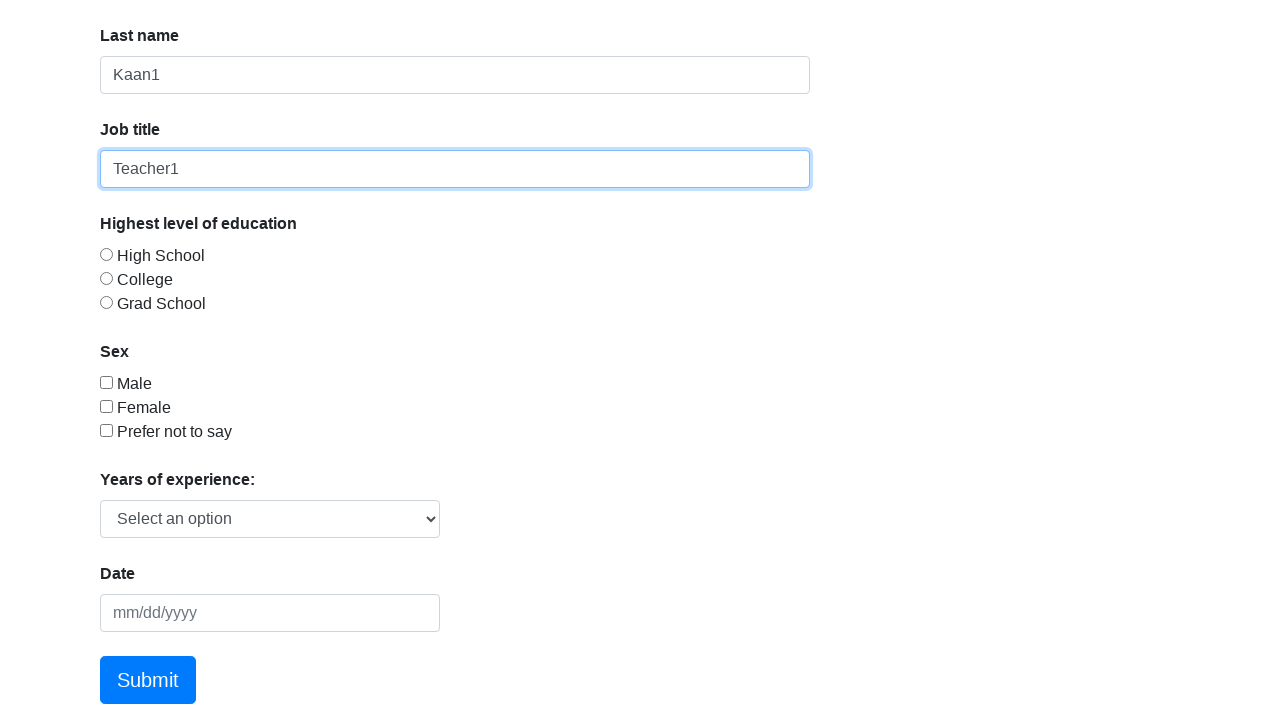

Success message appeared confirming form submission
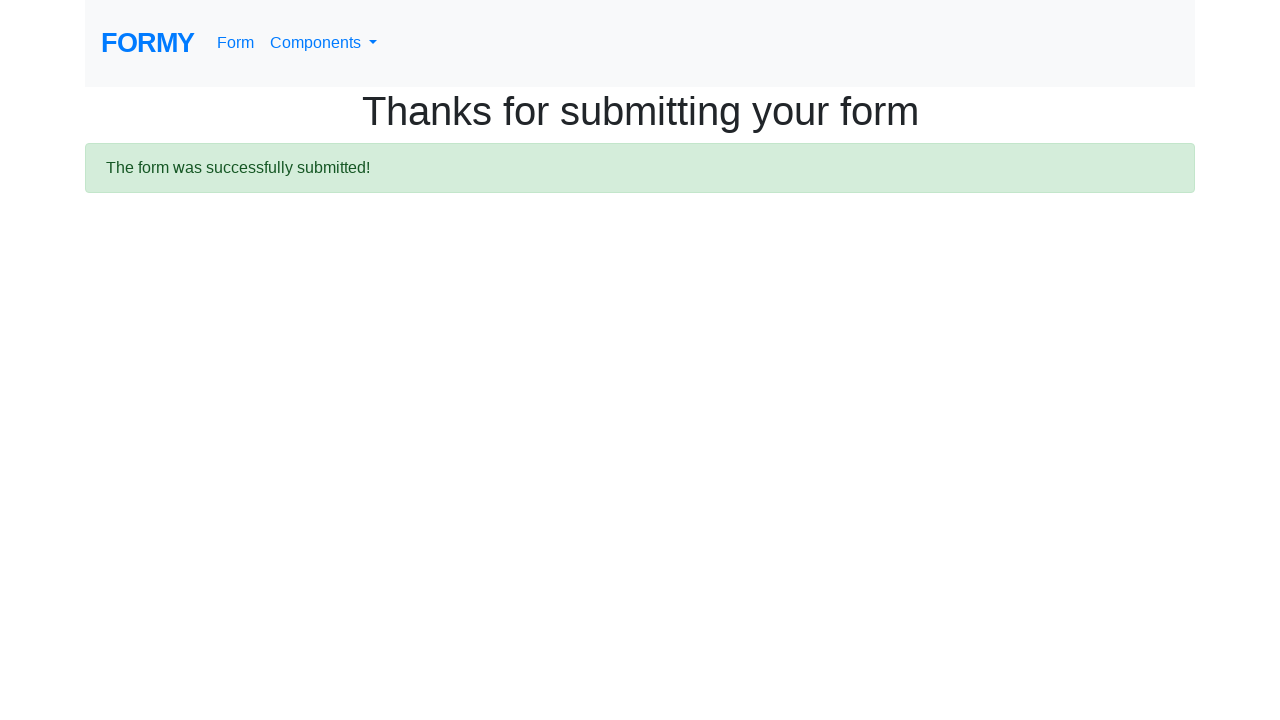

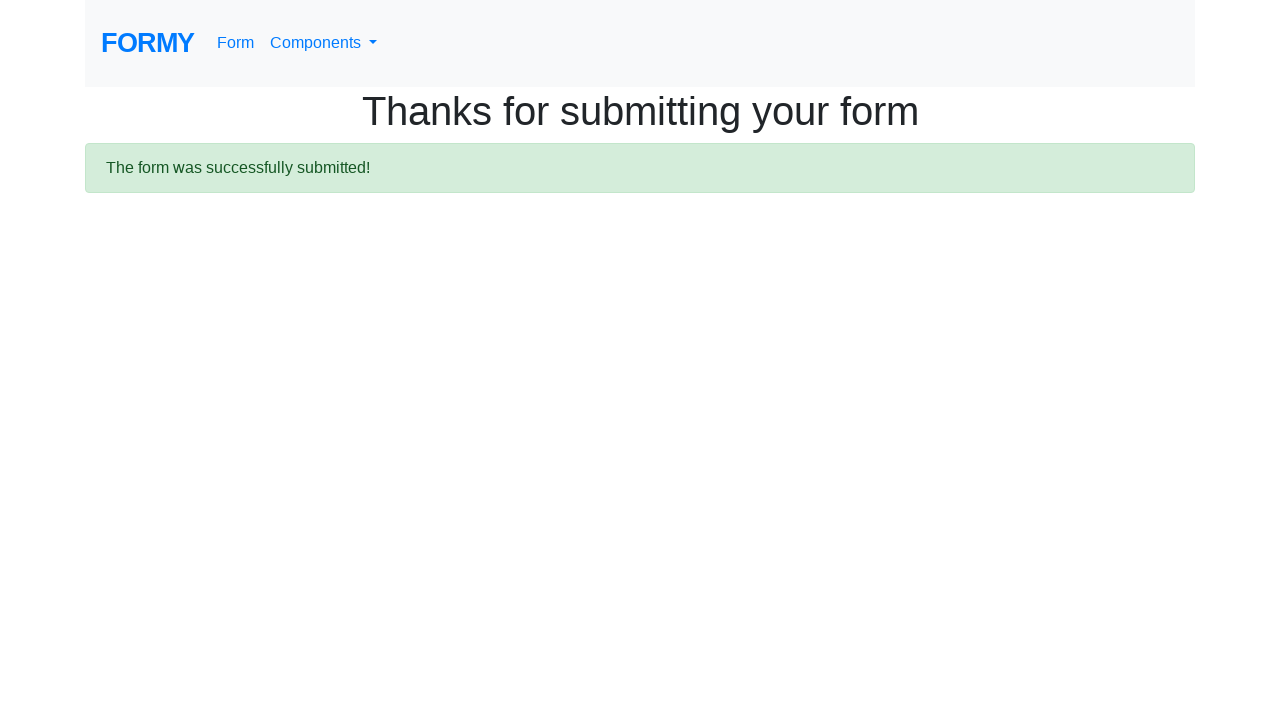